Scrolls to the bottom of the page and clicks a link identified by partial link text

Starting URL: https://www.aviasales.ru

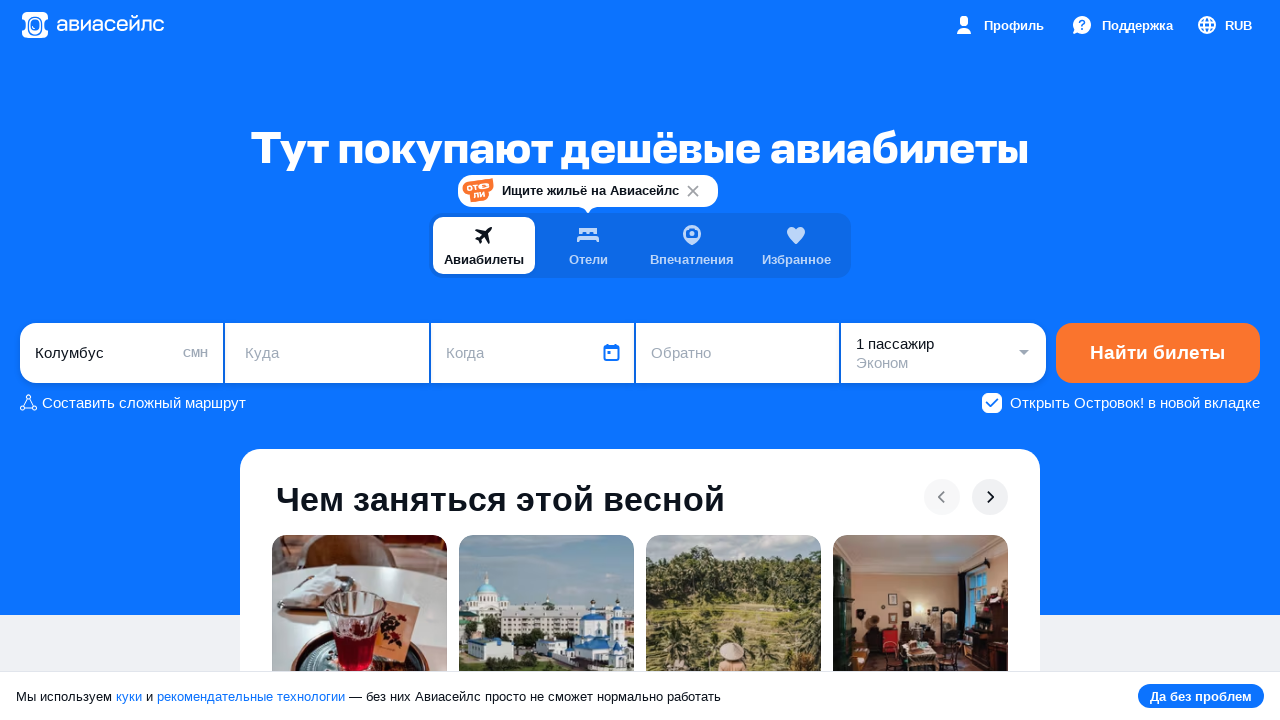

Scrolled to bottom of page
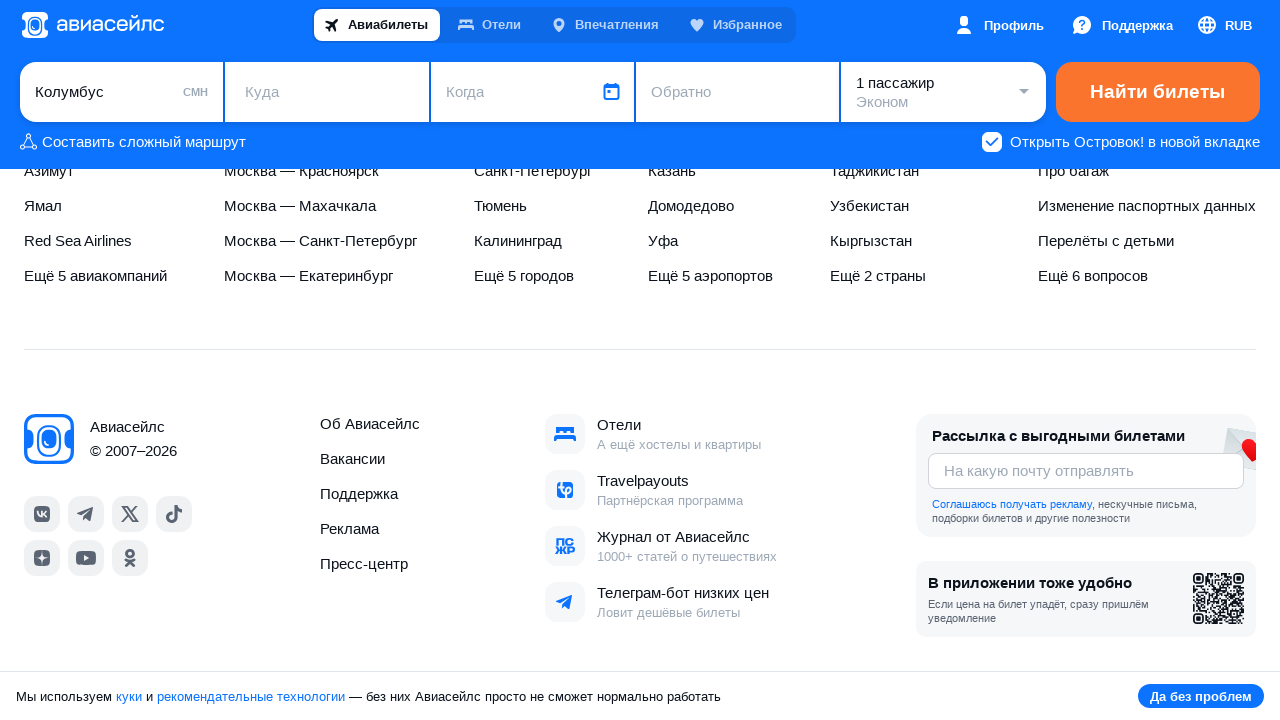

Clicked link with partial text 'О н' at (640, 361) on text=О н
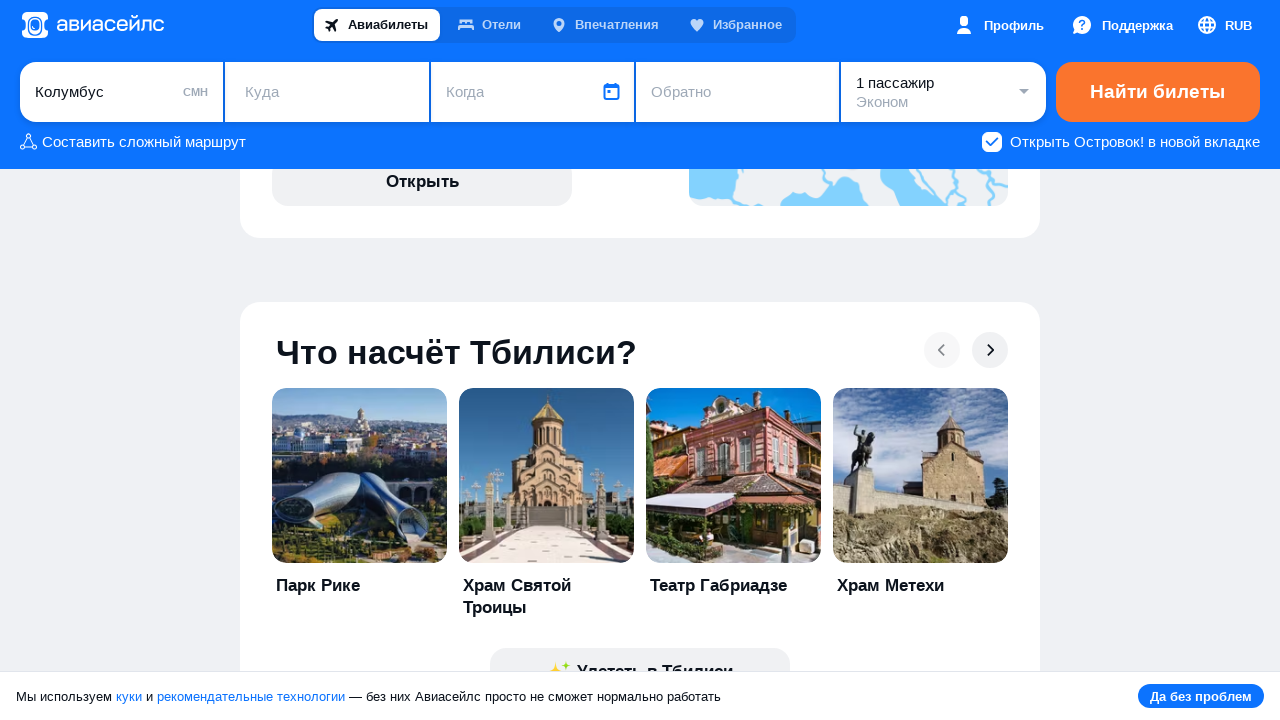

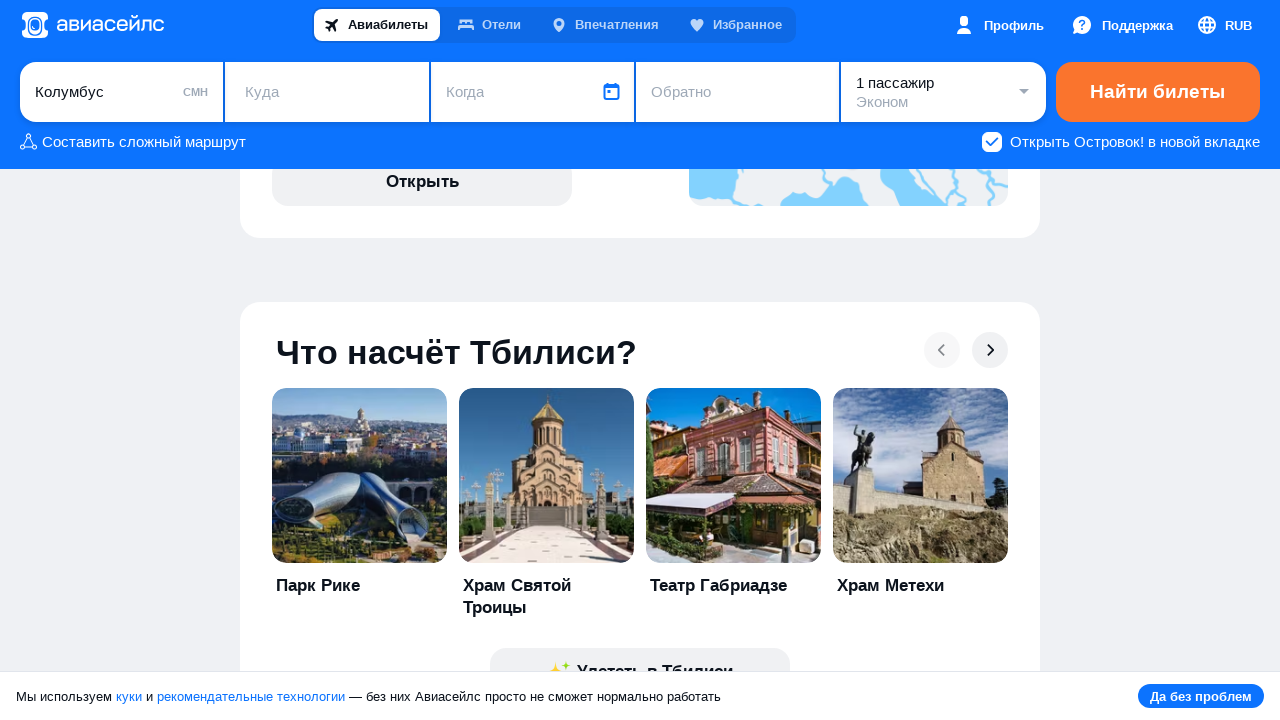